Tests iframe interaction on a demo page by locating an iframe element and then switching back to the default content

Starting URL: https://demoqa.com/frames

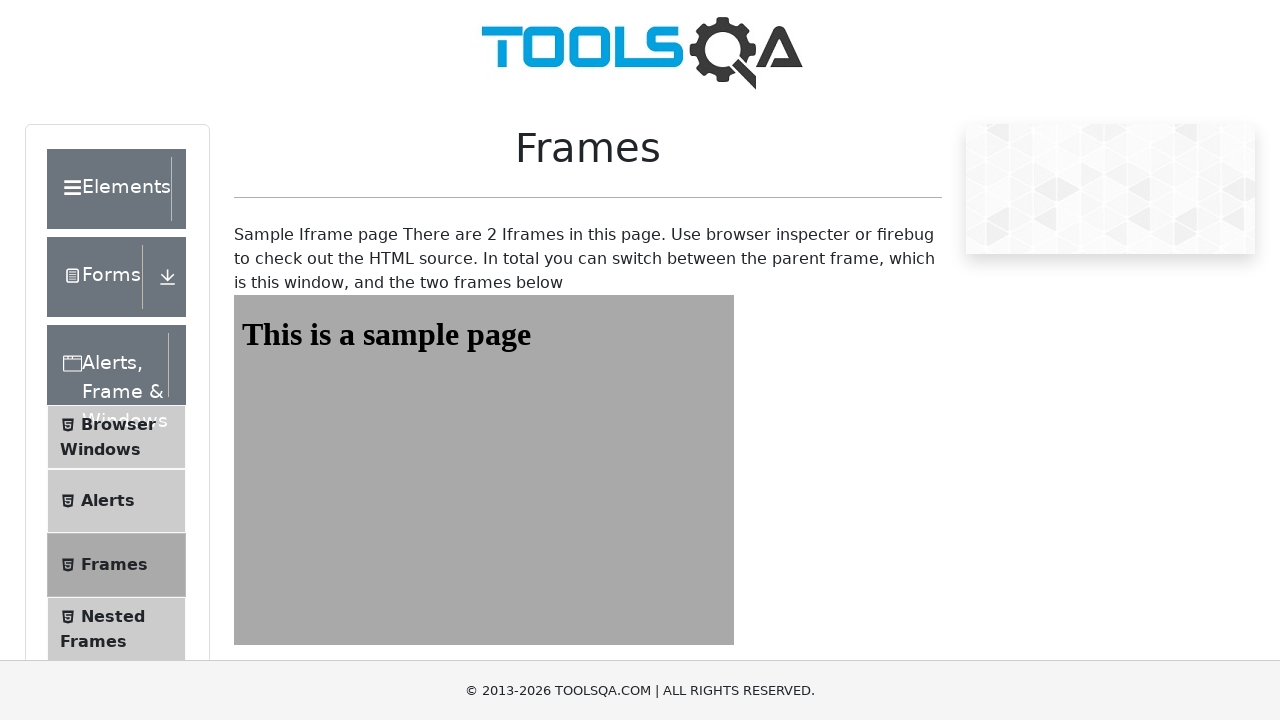

Navigated to the Frames demo page
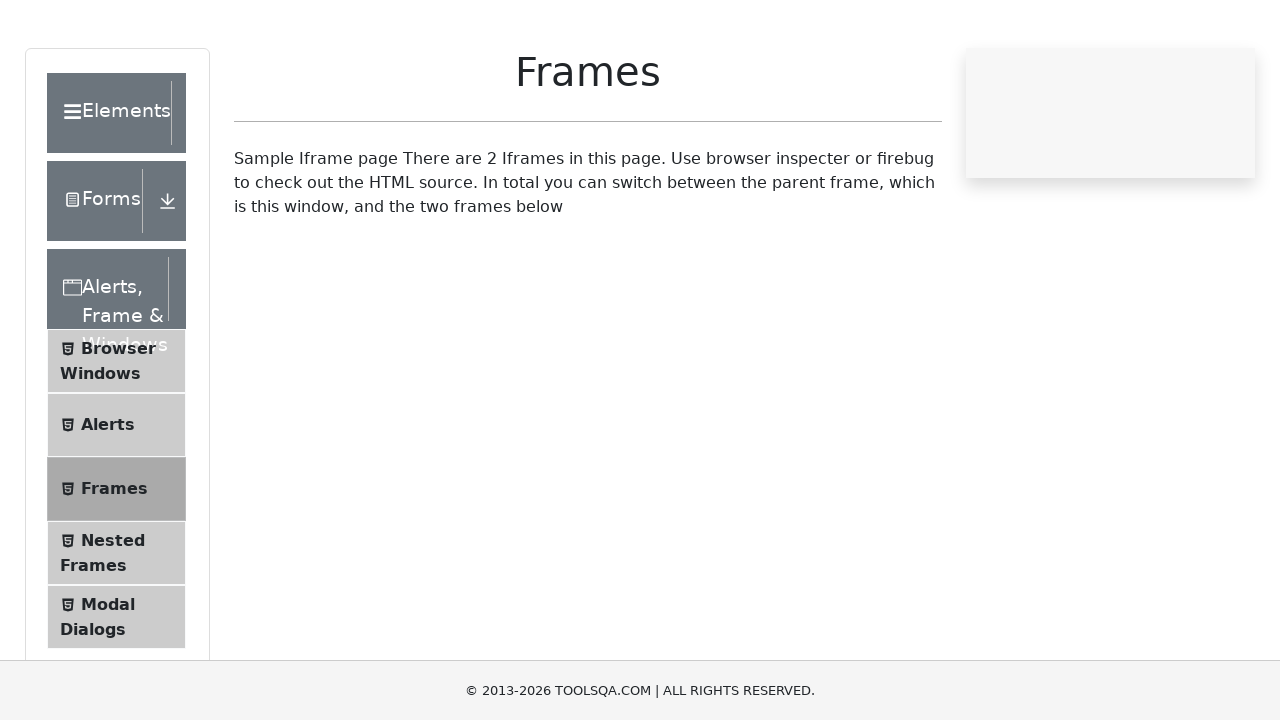

Waited for iframe#frame1 to be present
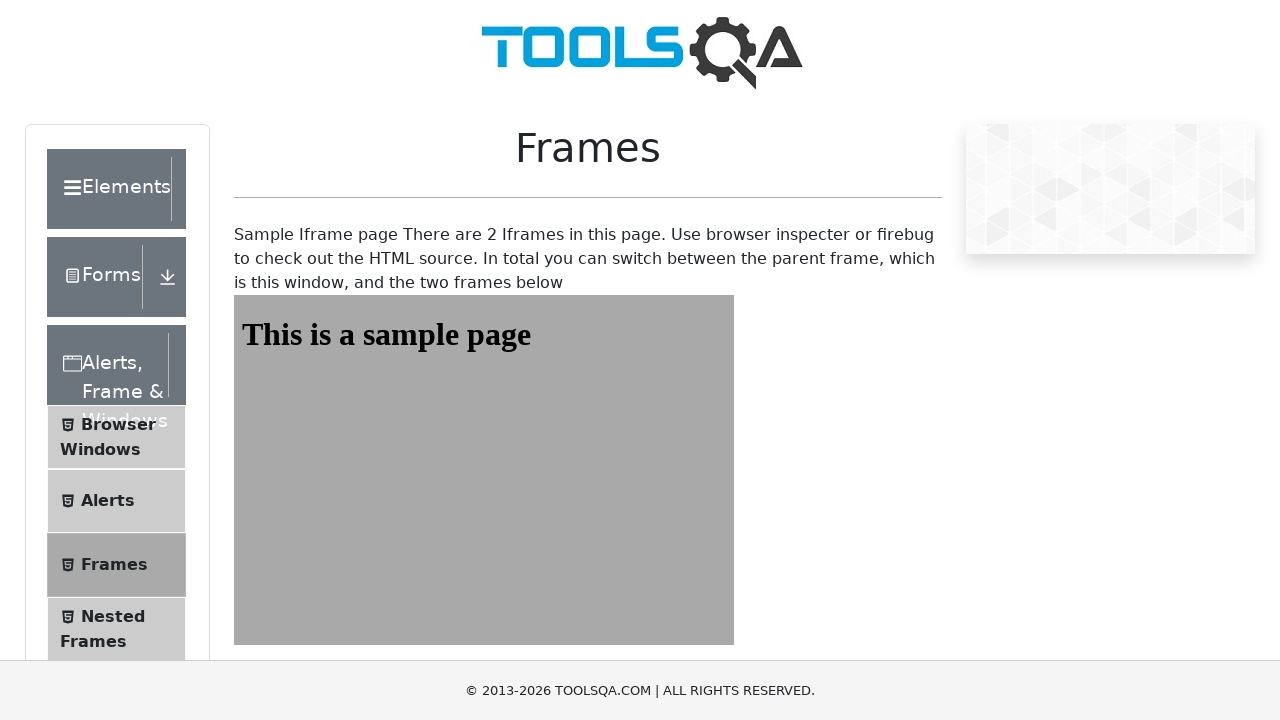

Located iframe#frame1 using frame_locator
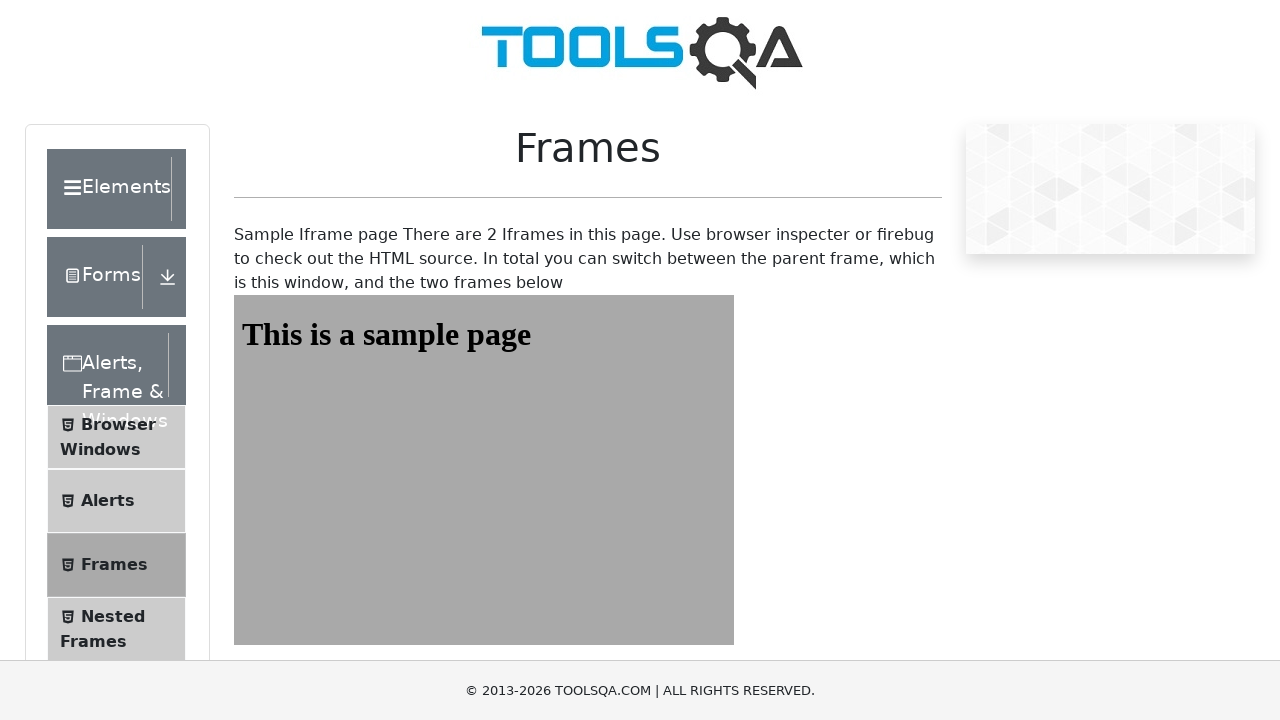

Verified iframe content is accessible by waiting for h1#sampleHeading
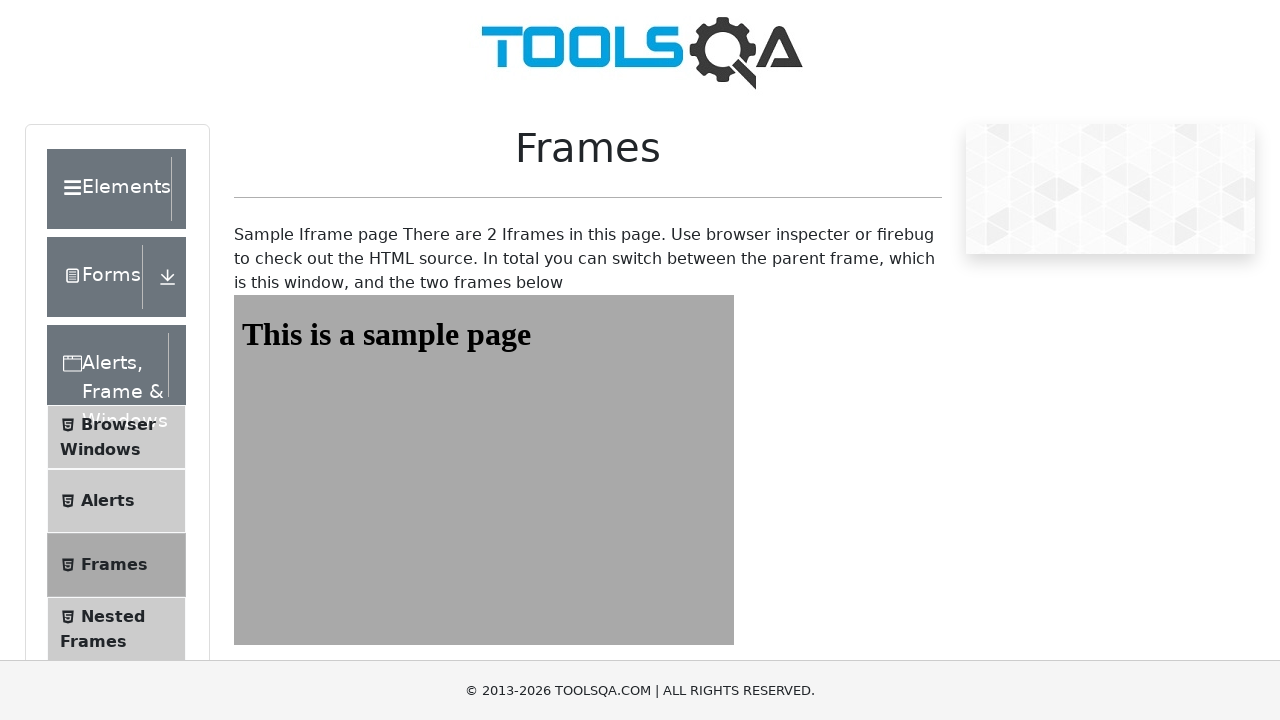

Switched back to main content and verified by locating h1 with text 'Frames'
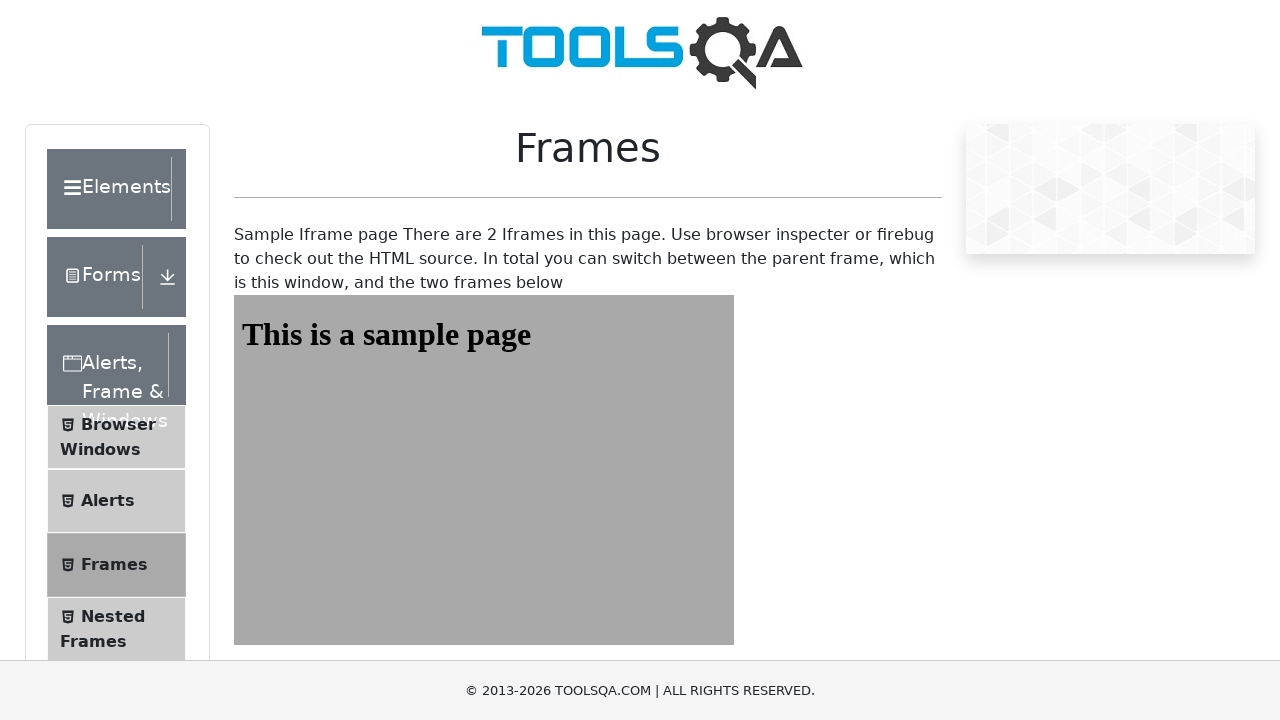

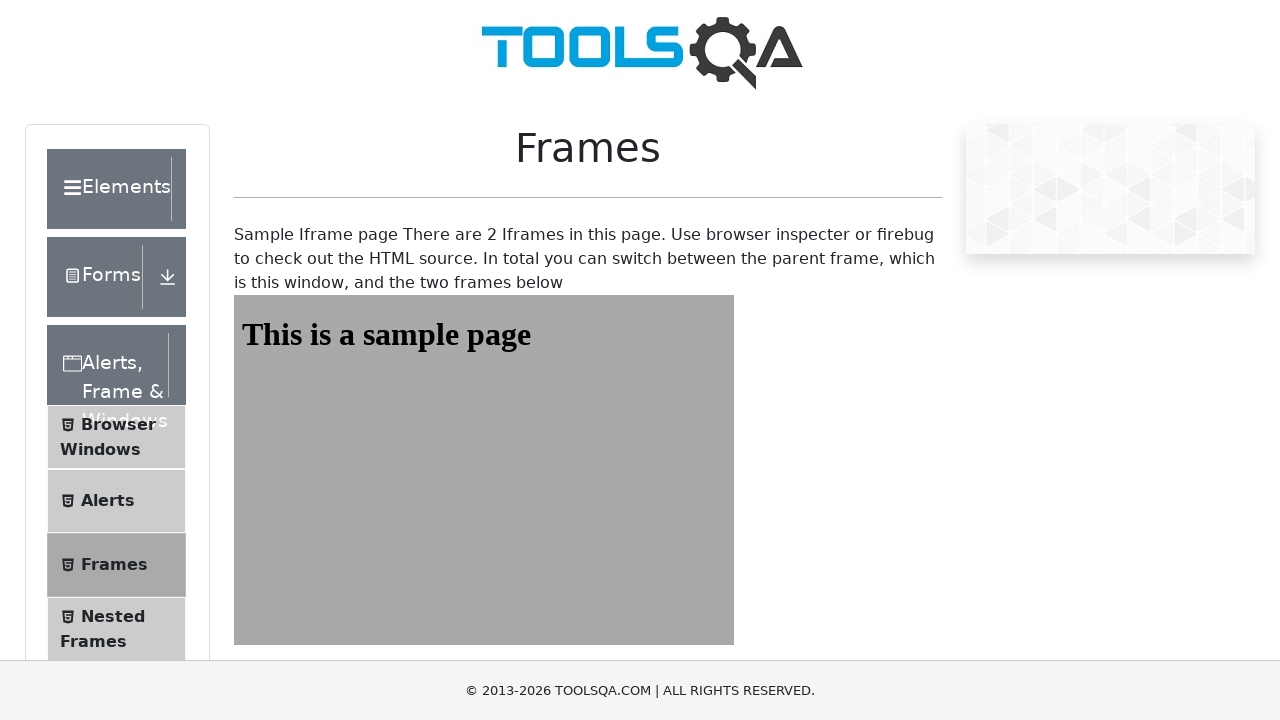